Tests the DemoQA Practice Form by filling out personal information fields (first name, last name, email, gender, mobile number), selecting random hobbies, and submitting the form to verify the confirmation modal appears.

Starting URL: https://demoqa.com

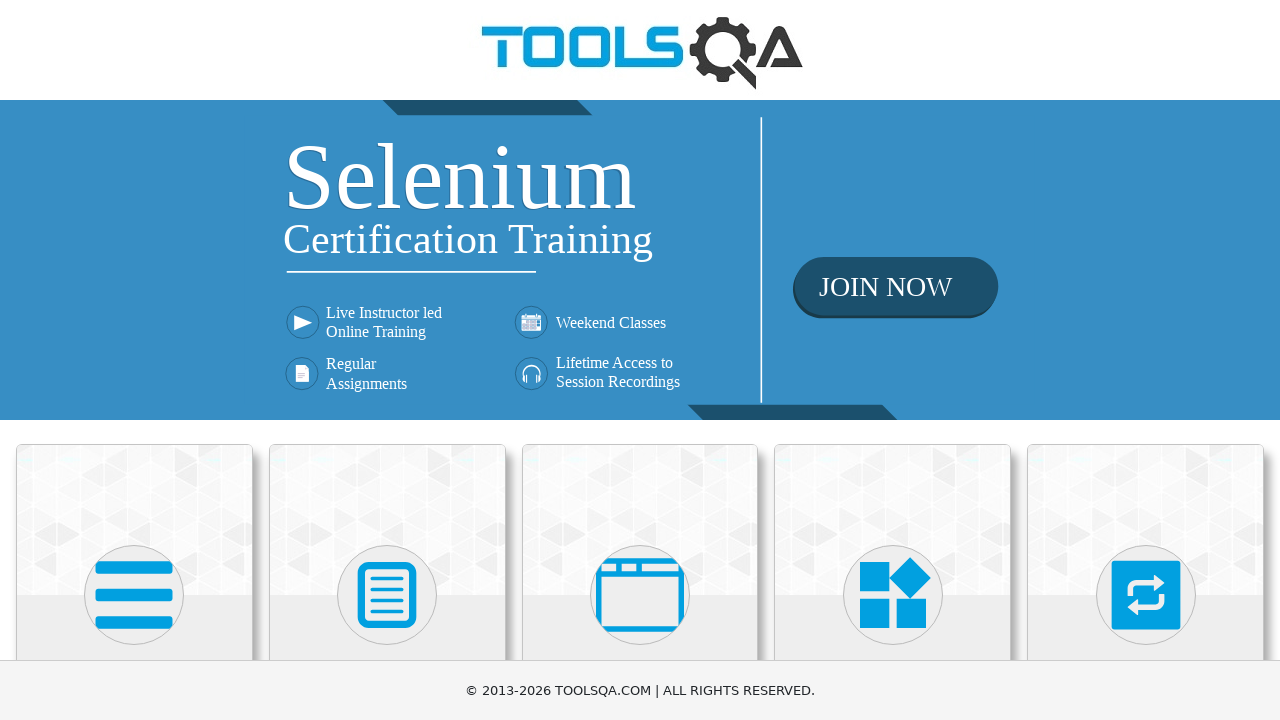

Clicked on Forms card at (387, 360) on xpath=//h5[text()='Forms']
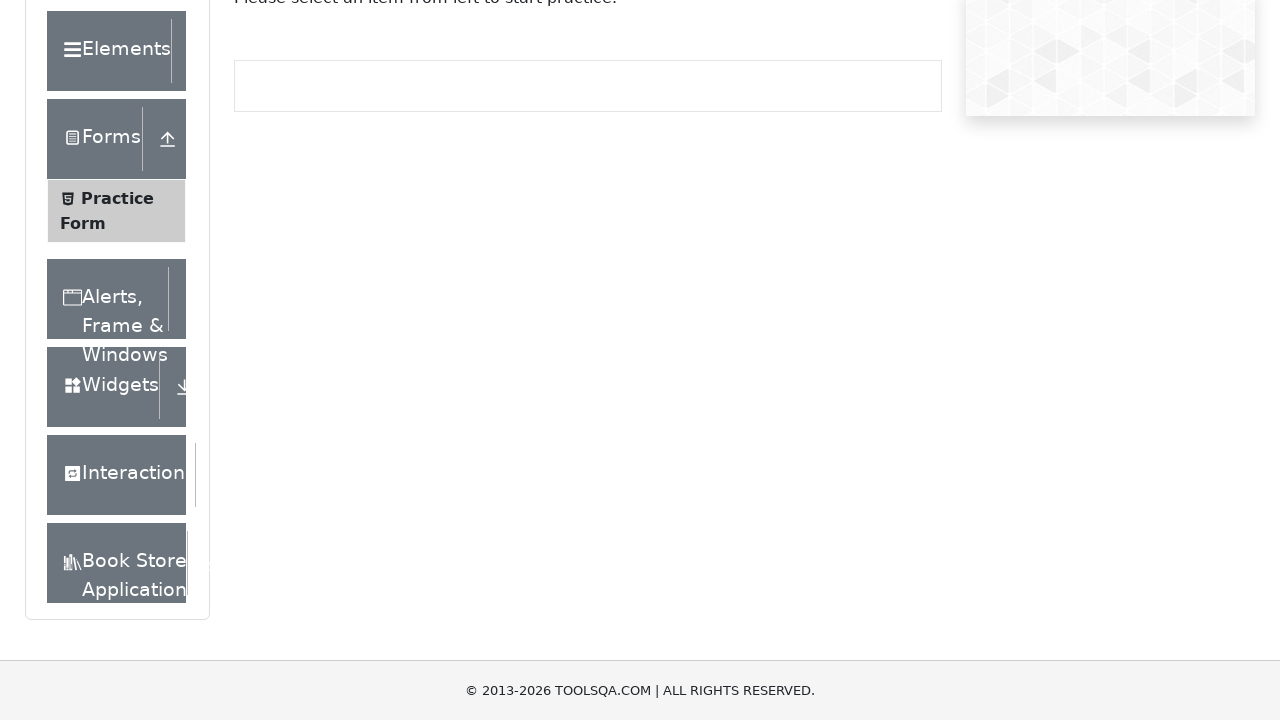

Clicked on Practice Form menu item at (117, 336) on xpath=//span[text()='Practice Form']
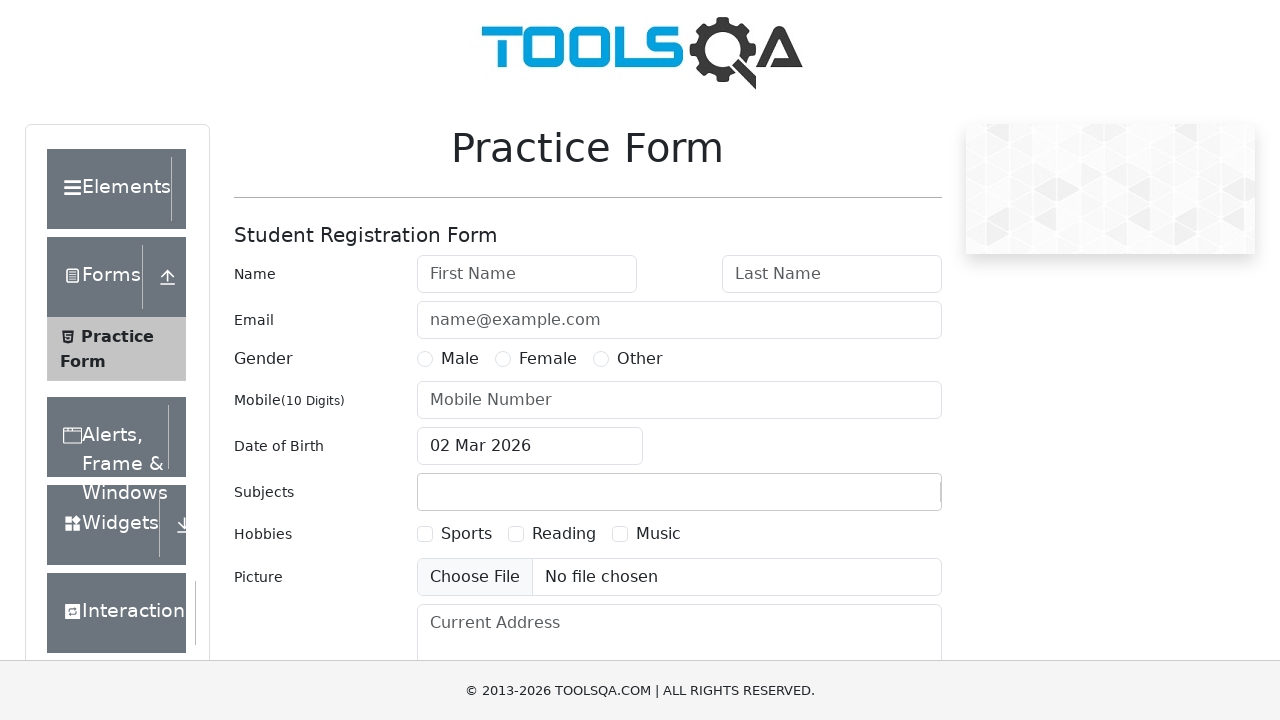

Filled first name field with 'Michael' on #firstName
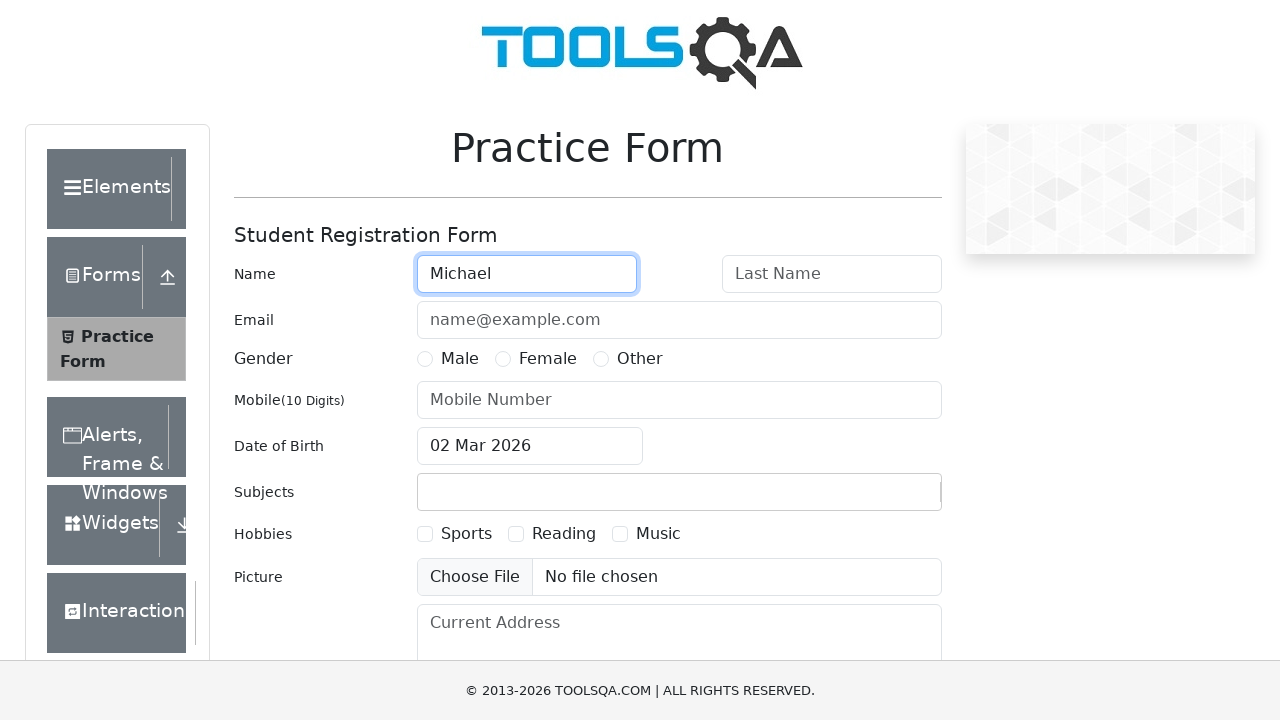

Filled last name field with 'Thompson' on input#lastName
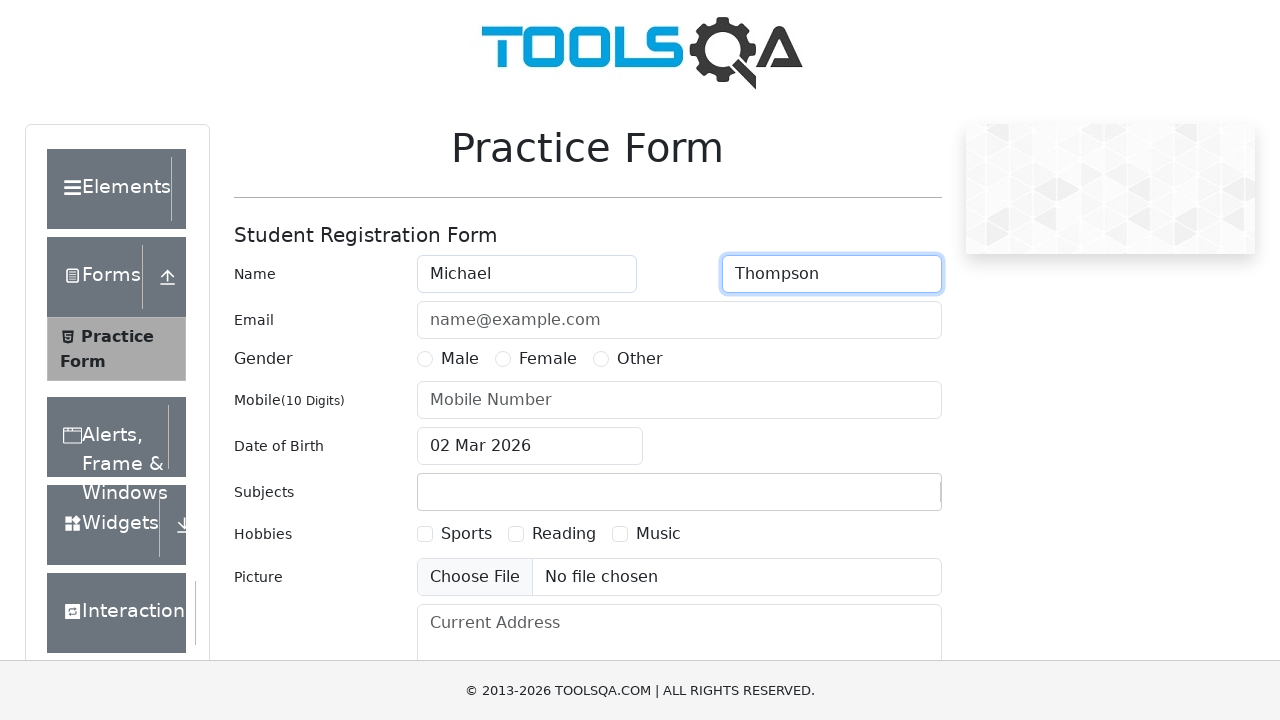

Filled email field with 'michael.thompson@example.com' on input#userEmail
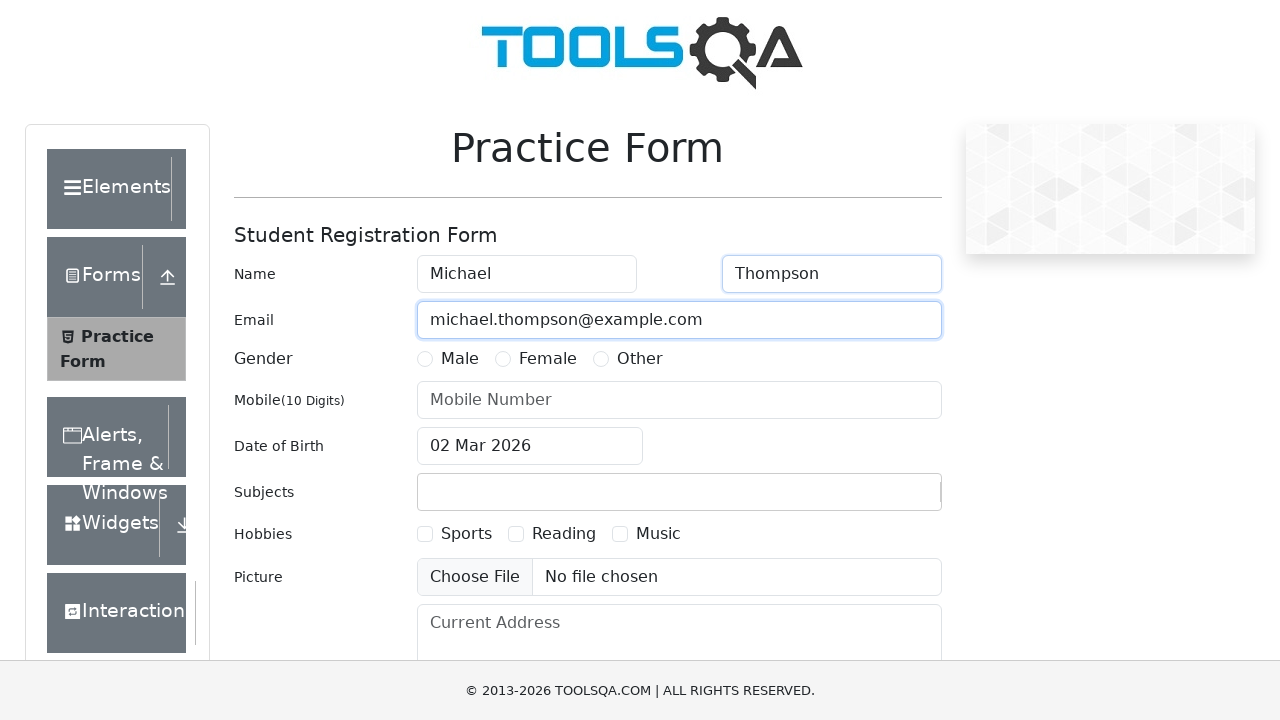

Selected Male gender option at (460, 359) on xpath=//label[text()='Male']
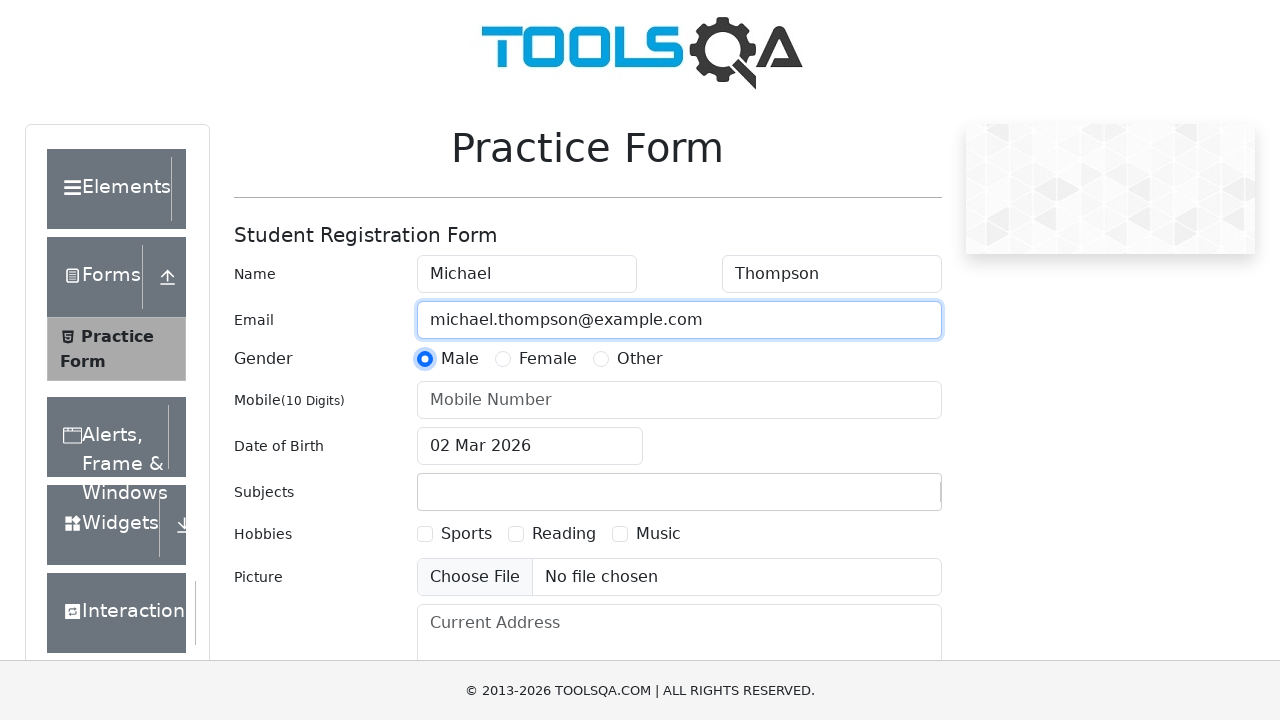

Filled mobile number field with '5551234567' on input#userNumber
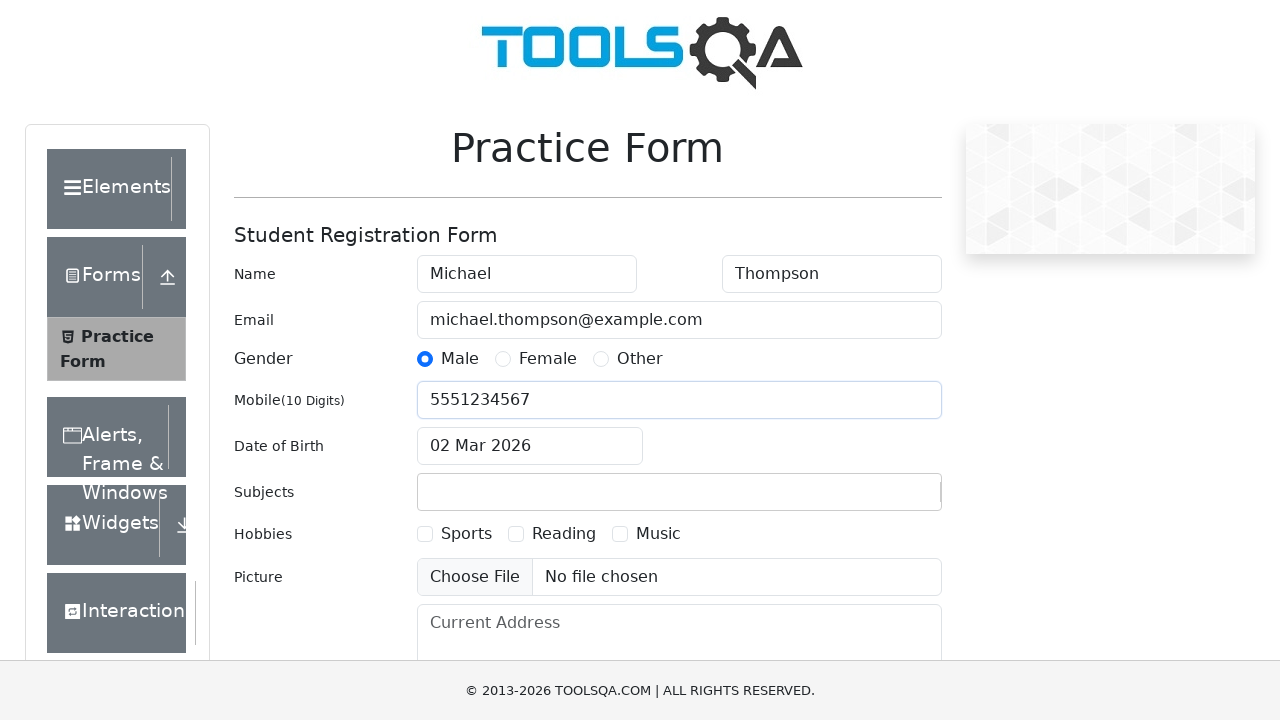

Selected Sports hobby at (466, 534) on xpath=//label[text()='Sports']
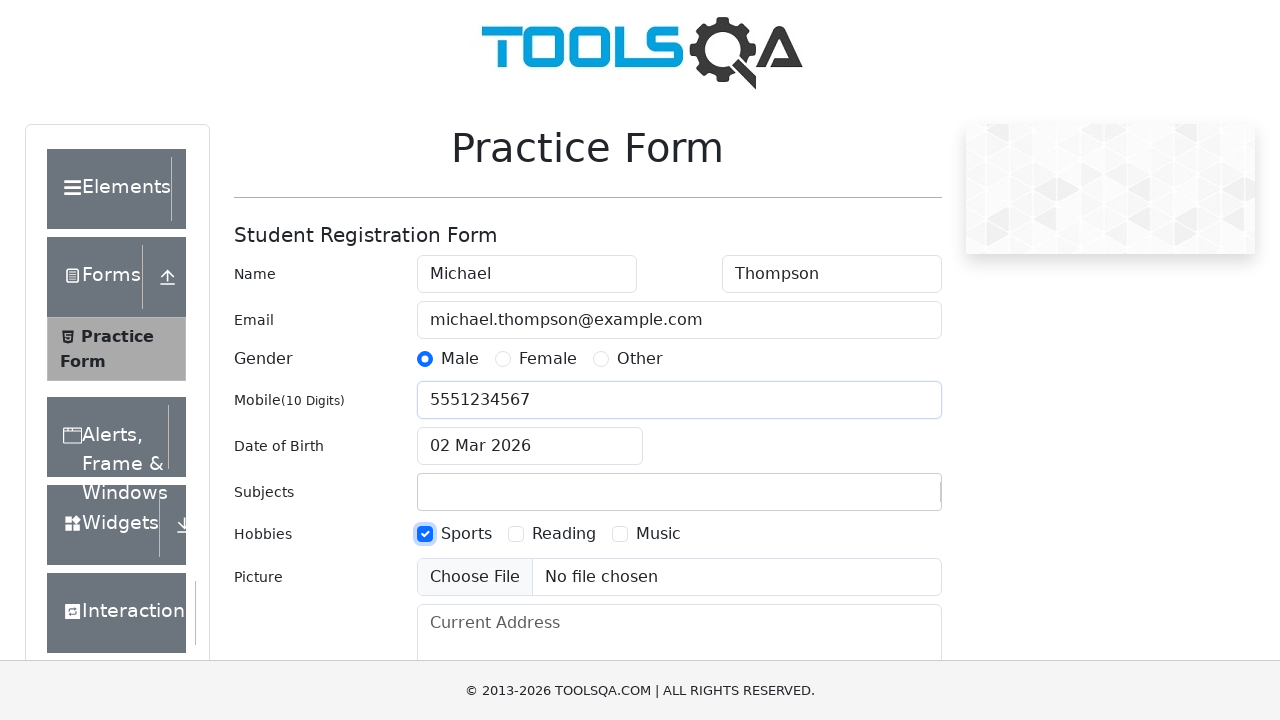

Selected Reading hobby at (564, 534) on xpath=//label[text()='Reading']
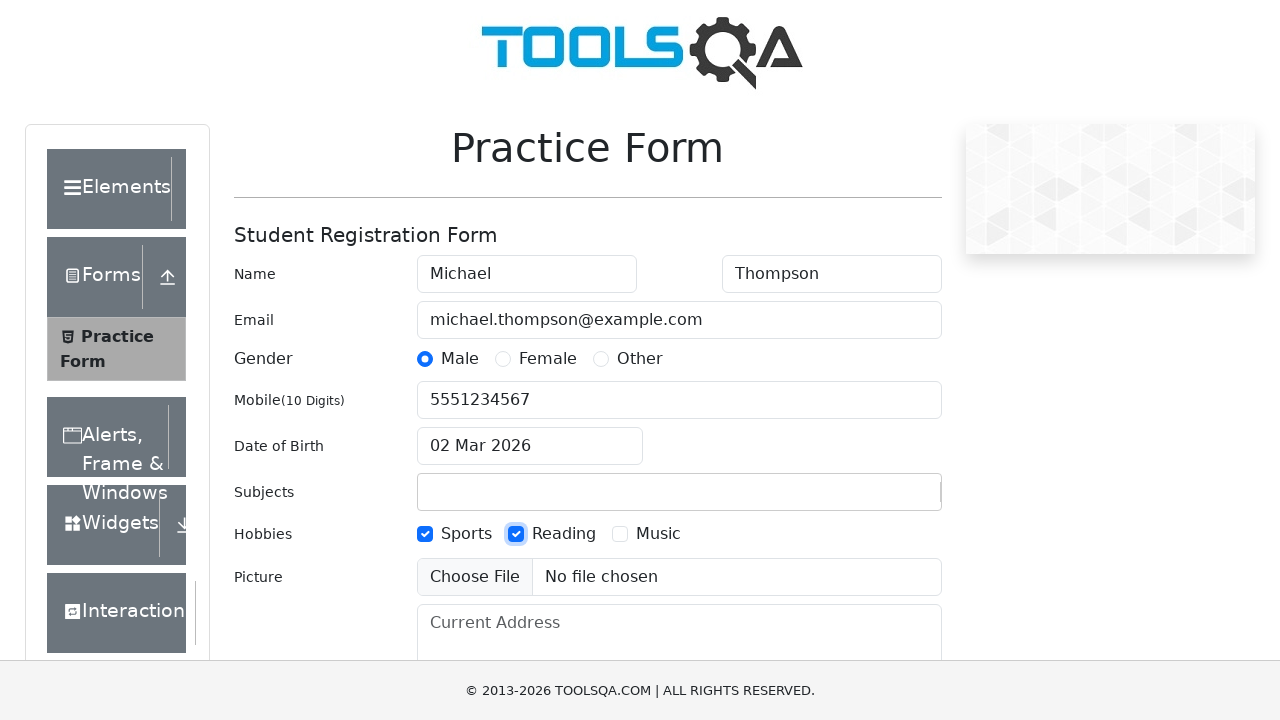

Scrolled submit button into view
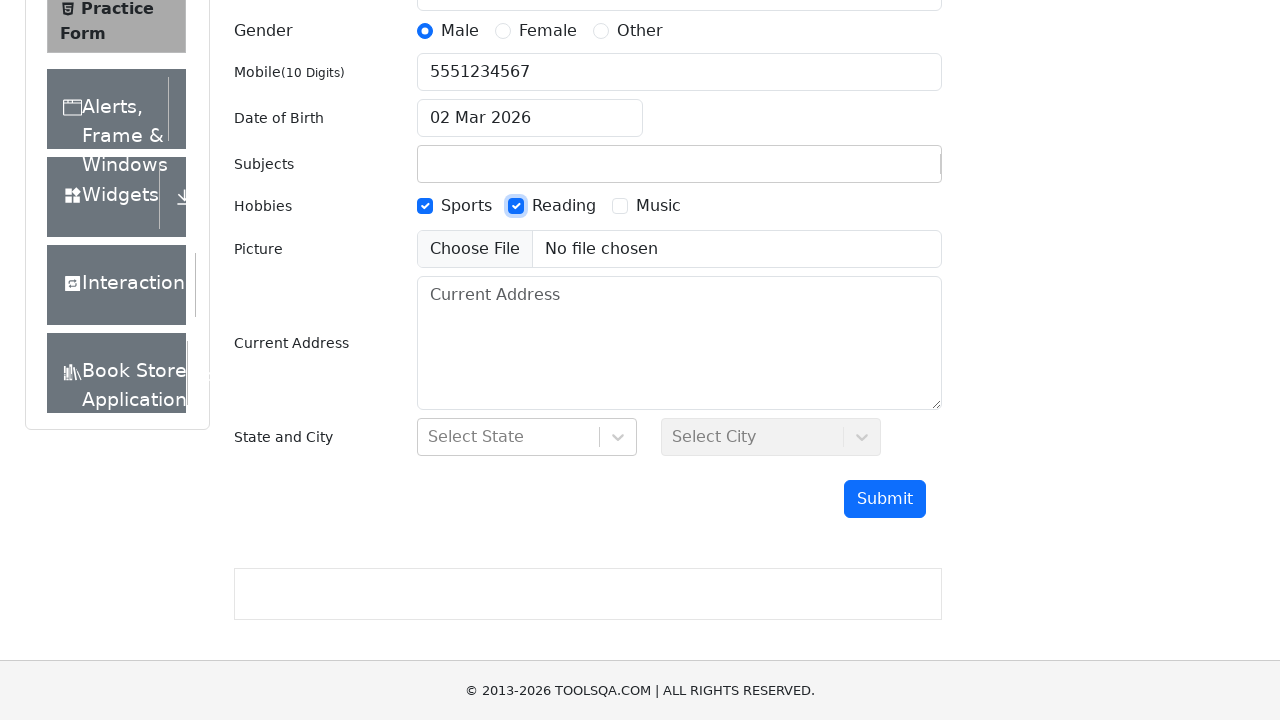

Clicked submit button to submit the form at (885, 499) on #submit
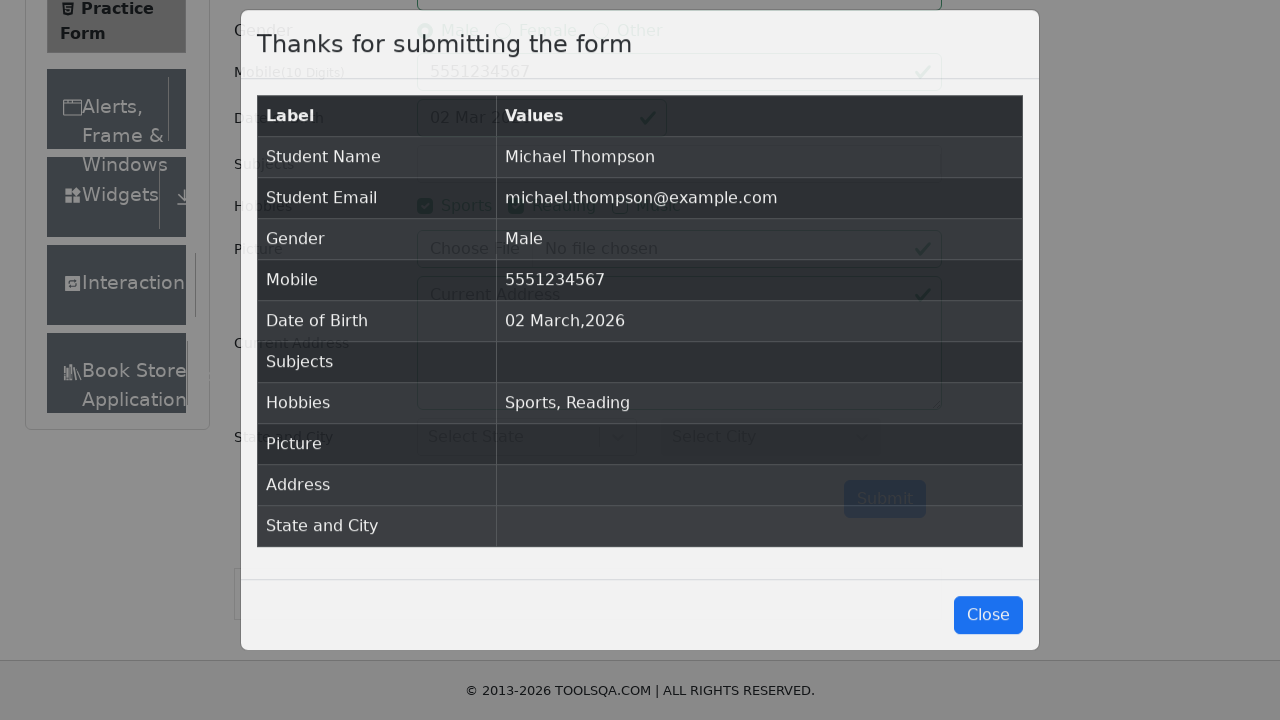

Confirmation modal appeared with 'Thanks for submitting the form' message
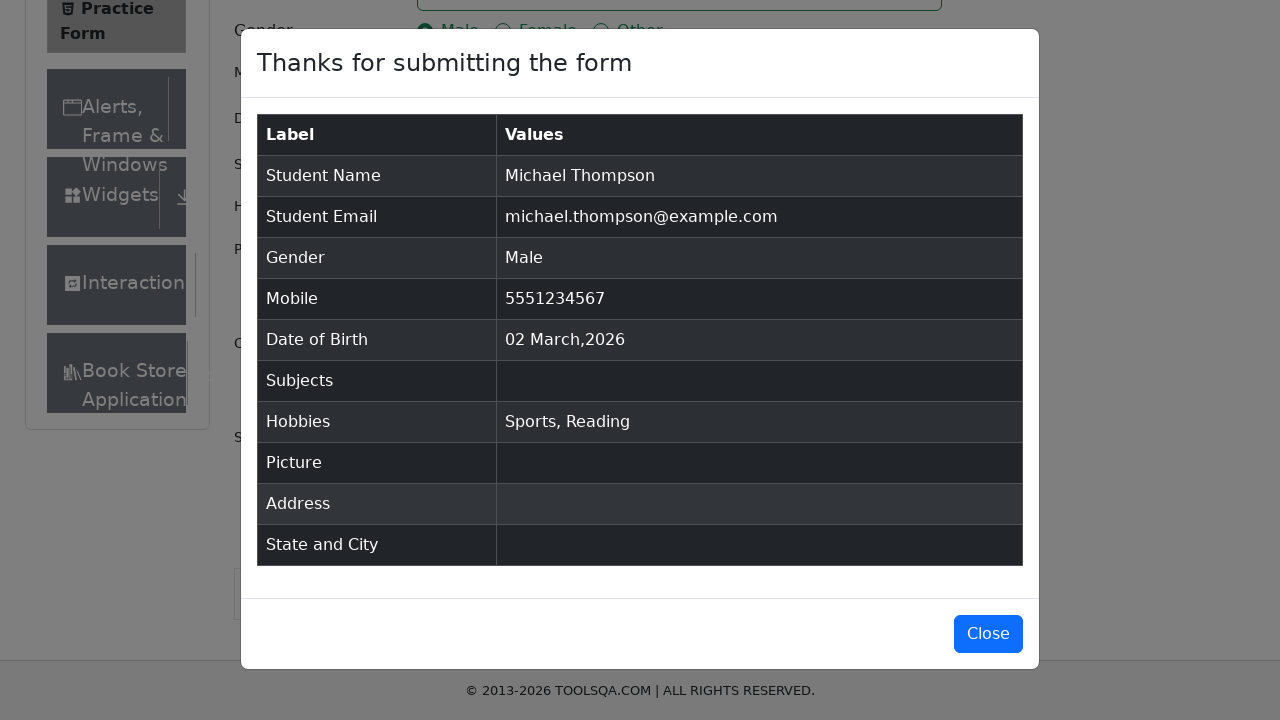

Closed the confirmation modal at (988, 634) on #closeLargeModal
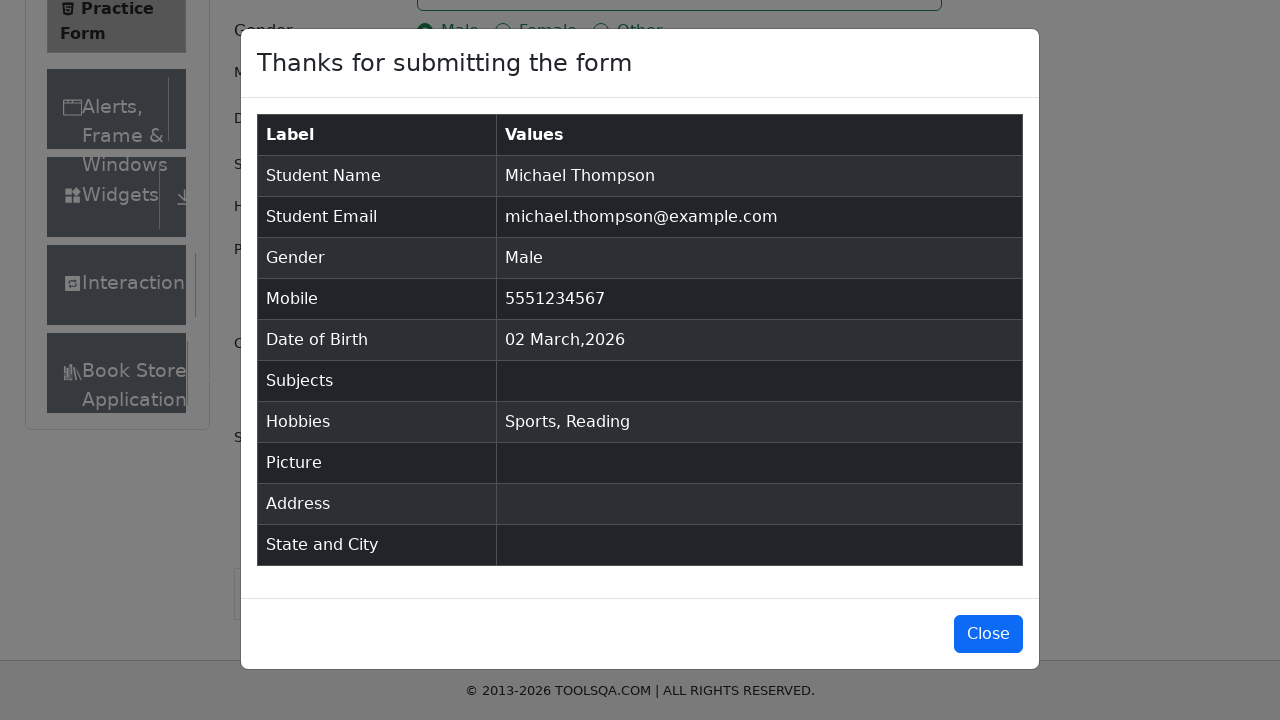

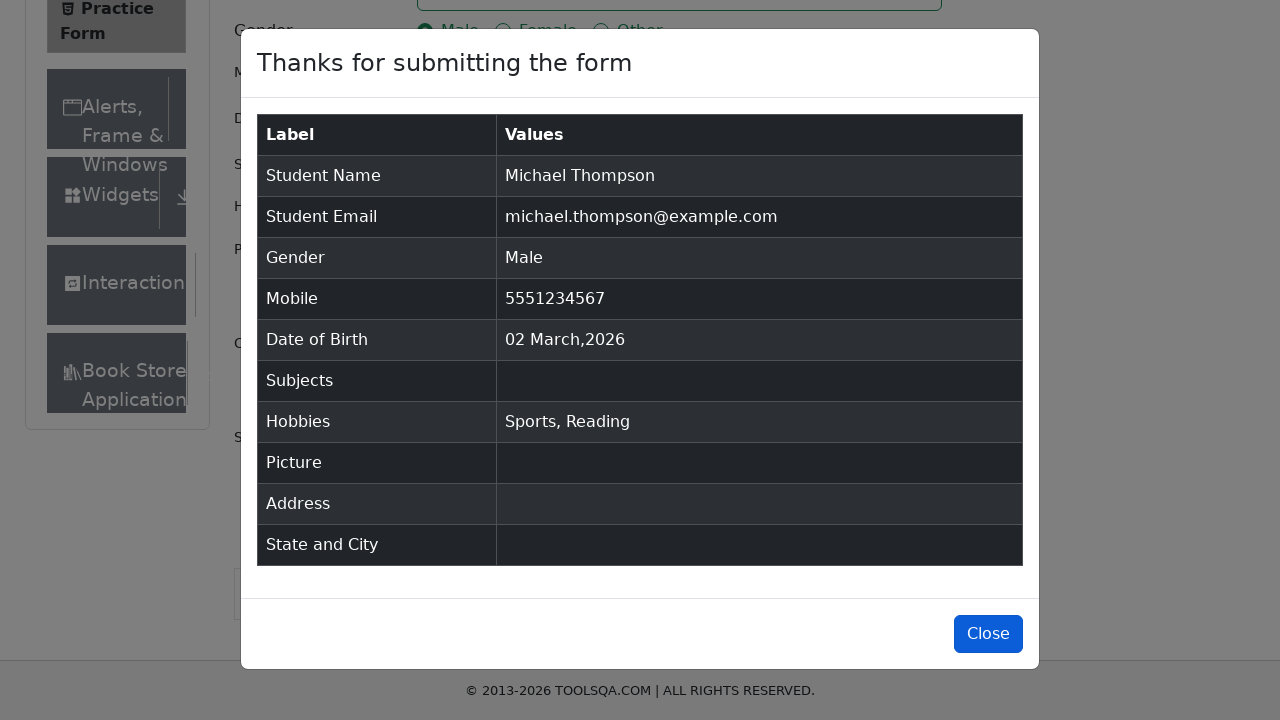